Tests explicit wait functionality by waiting for a price element to change to $100, then clicking a book button, calculating a mathematical formula based on a displayed value, entering the answer, and submitting.

Starting URL: http://suninjuly.github.io/explicit_wait2.html

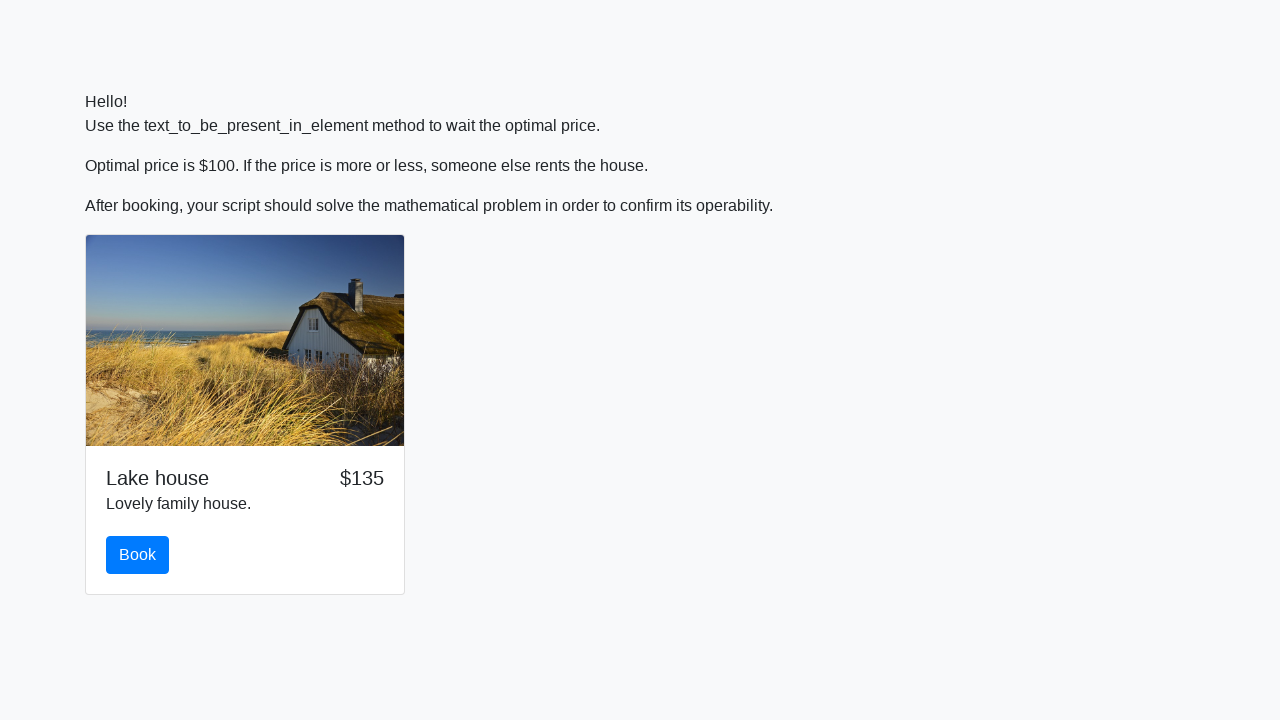

Waited for price element to change to $100
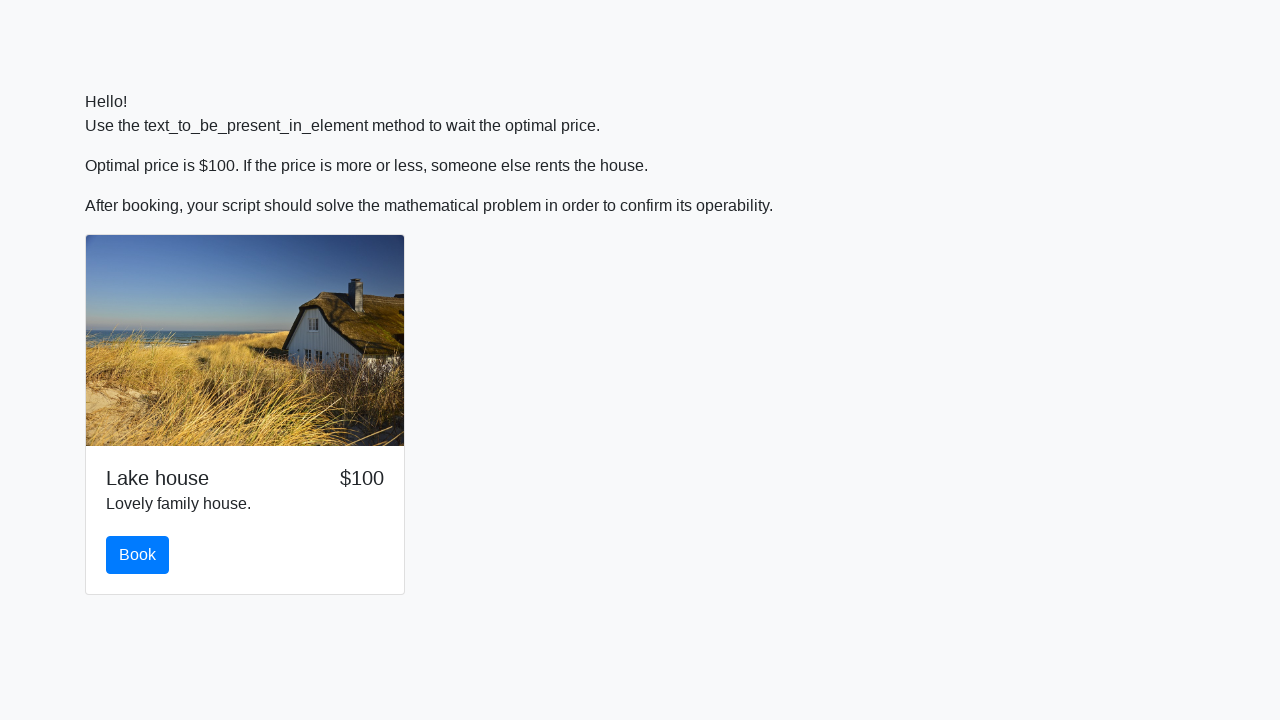

Clicked the book button at (138, 555) on #book
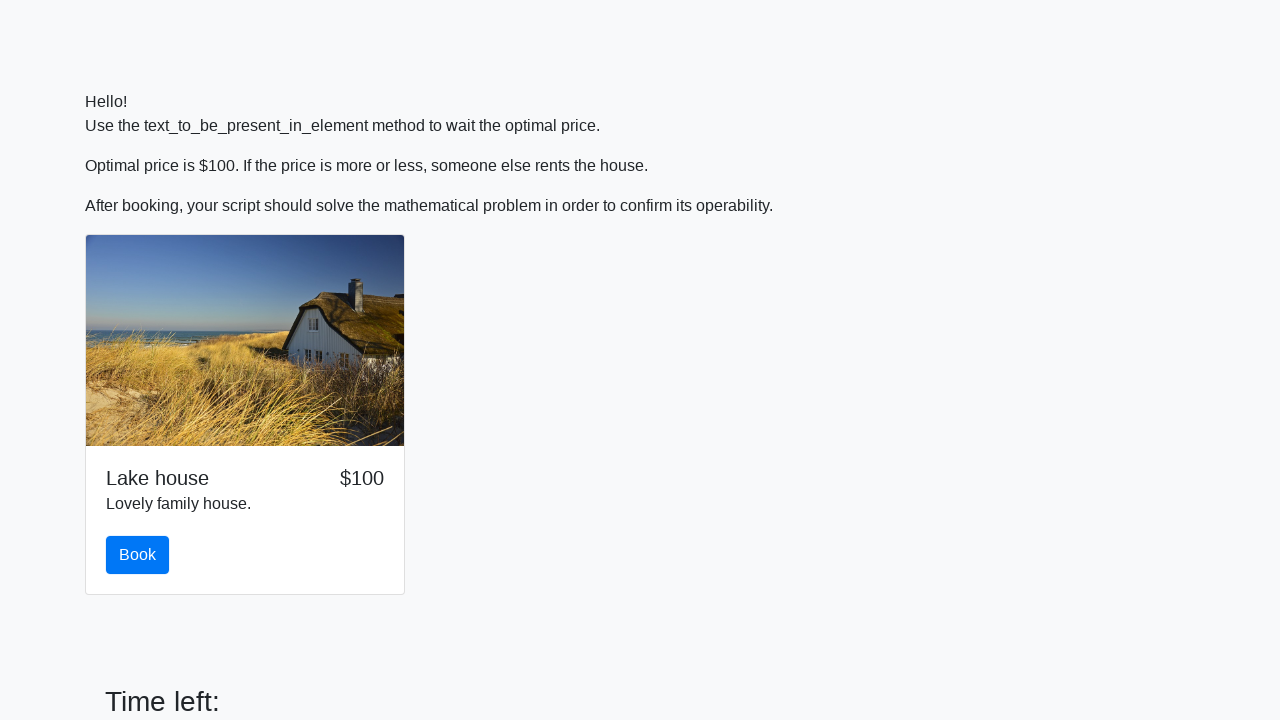

Retrieved value from 4th nowrap span: 540
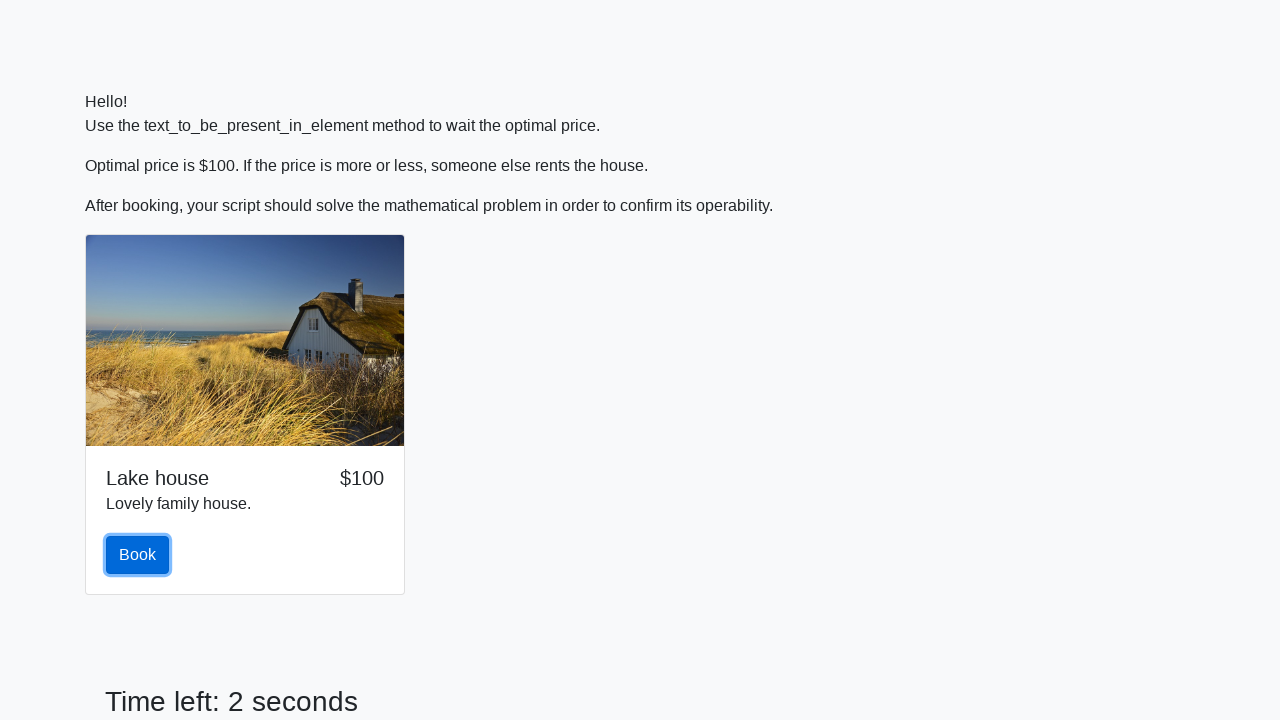

Calculated mathematical formula log(|12 * sin(540)|) = 1.4253022757963165
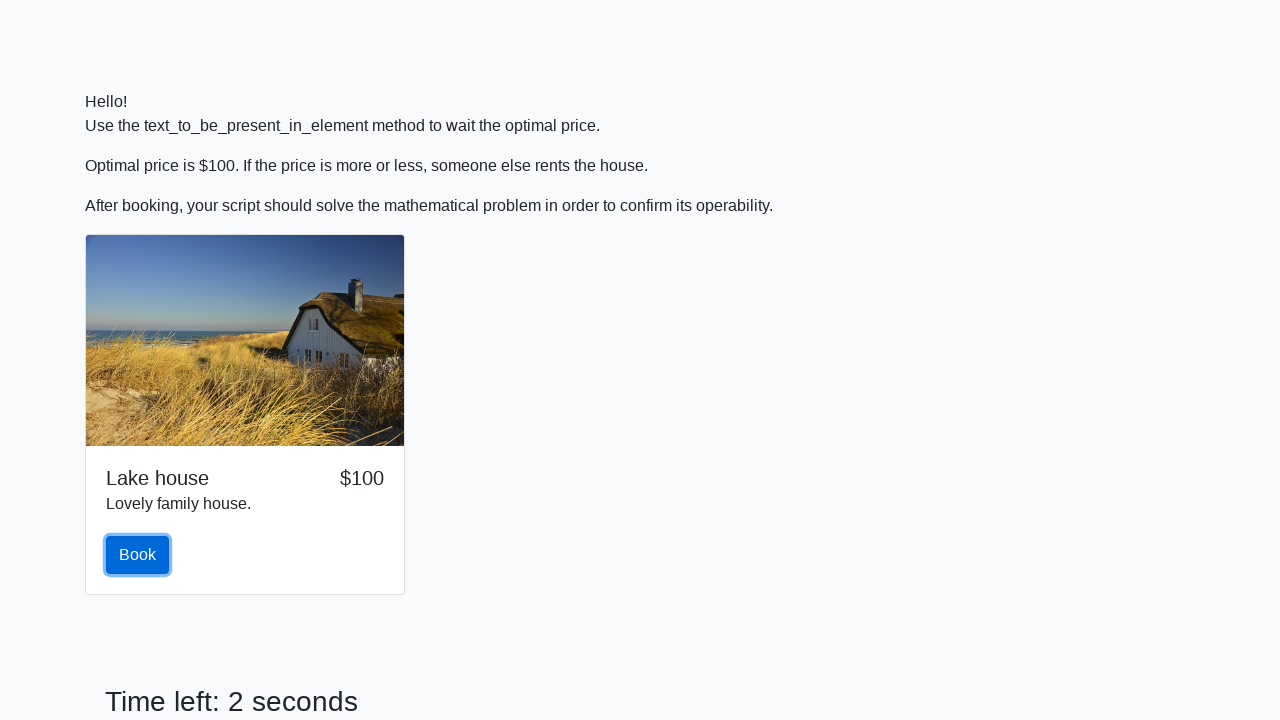

Entered calculated answer 1.4253022757963165 into answer field on #answer
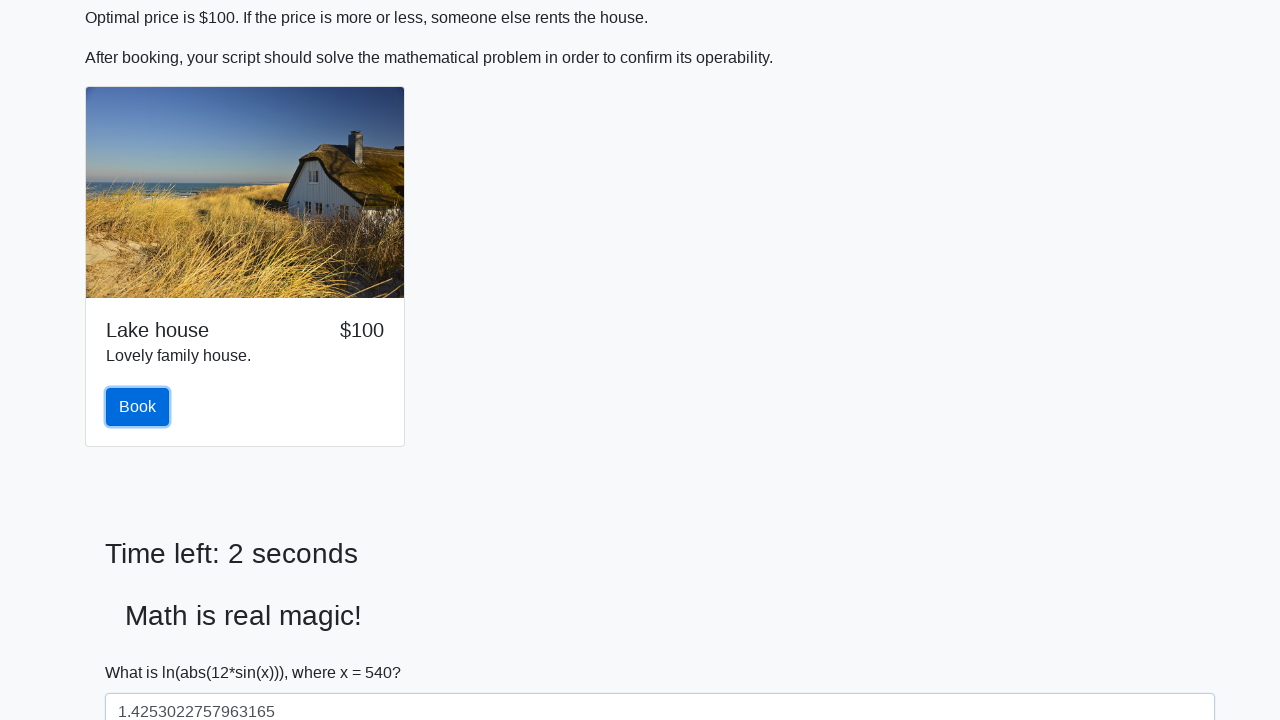

Clicked solve button to submit answer at (143, 651) on #solve
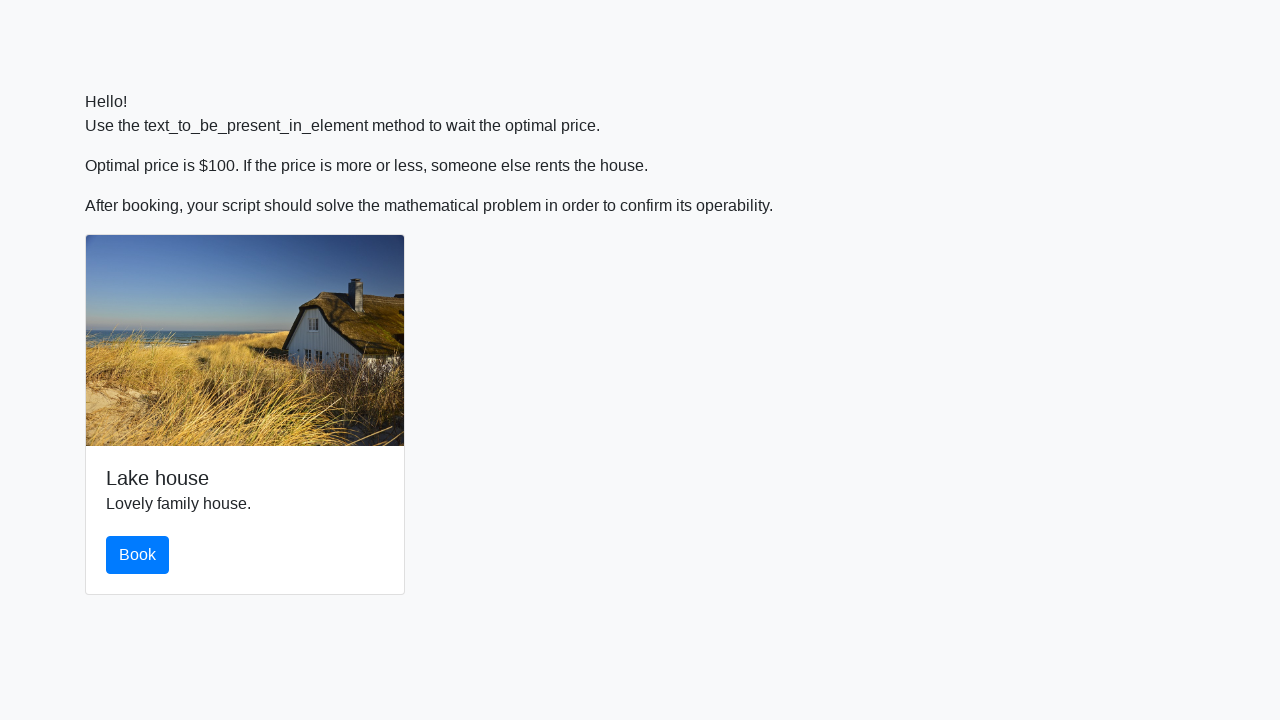

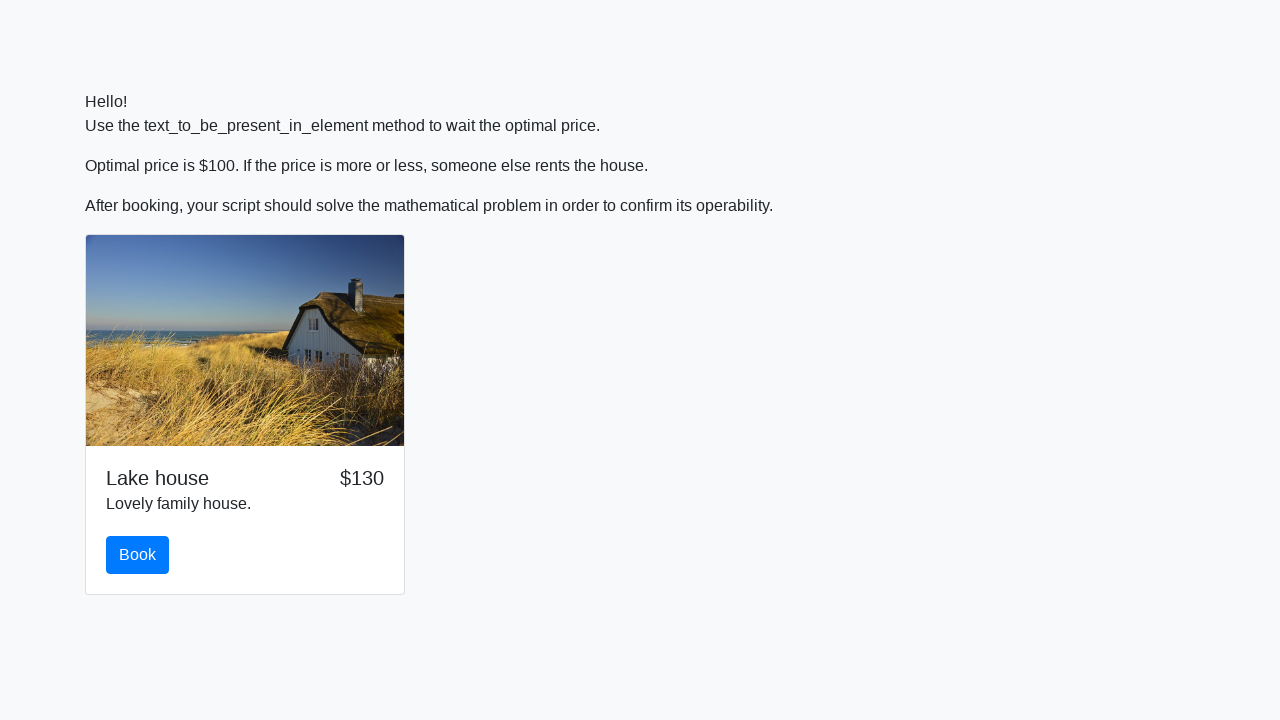